Tests product pages by navigating to multiple product URLs and verifying that prices are displayed and greater than zero

Starting URL: https://capibaraeventos.com/shop/producto-1

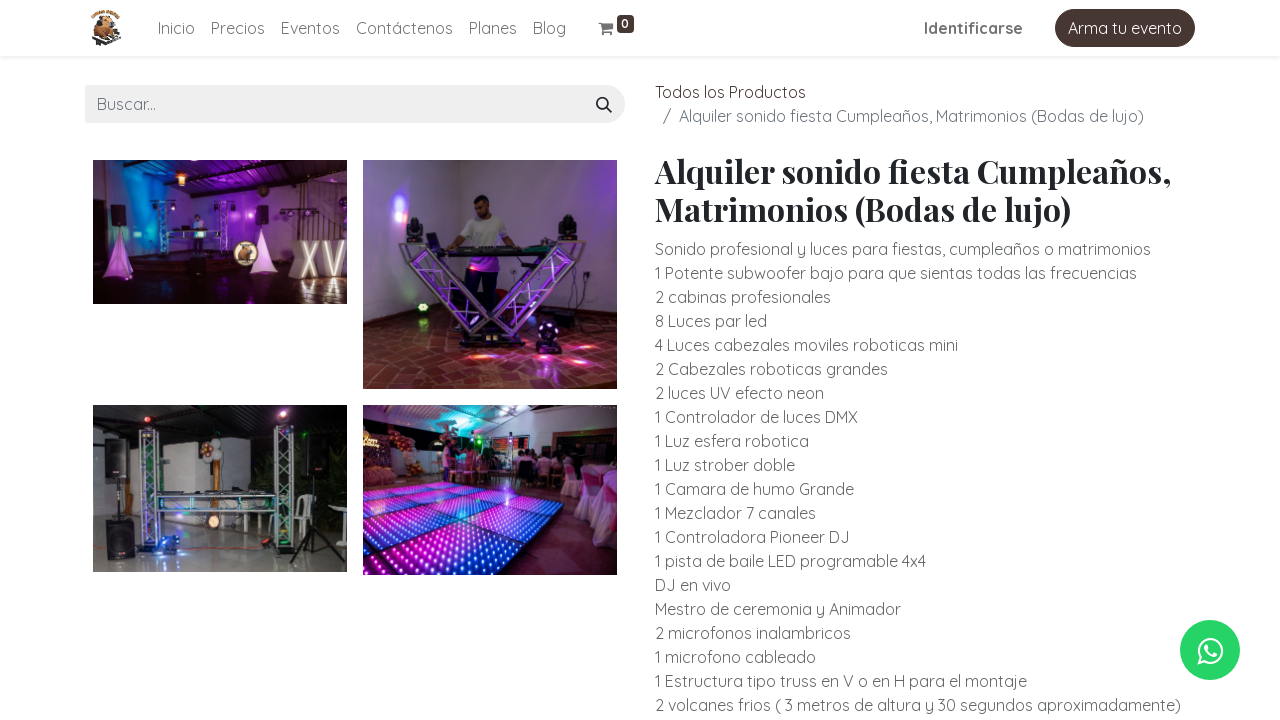

Located all price elements on producto-1
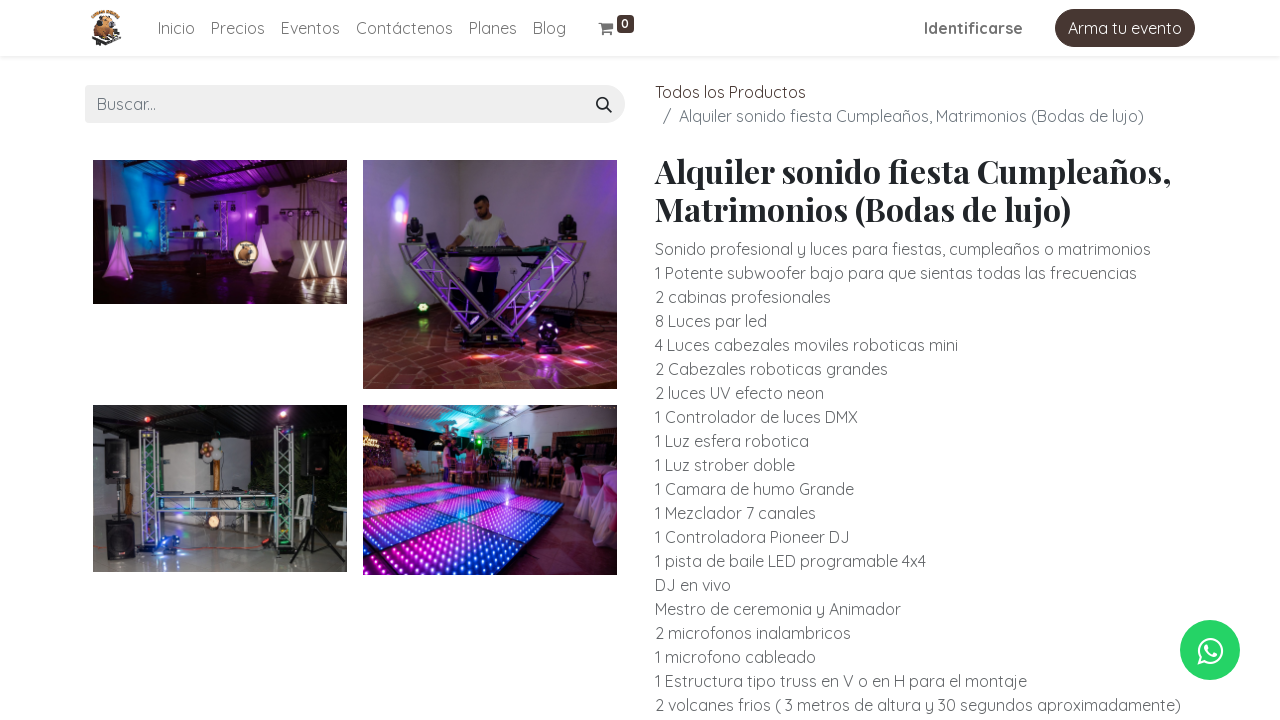

Extracted and parsed prices from producto-1
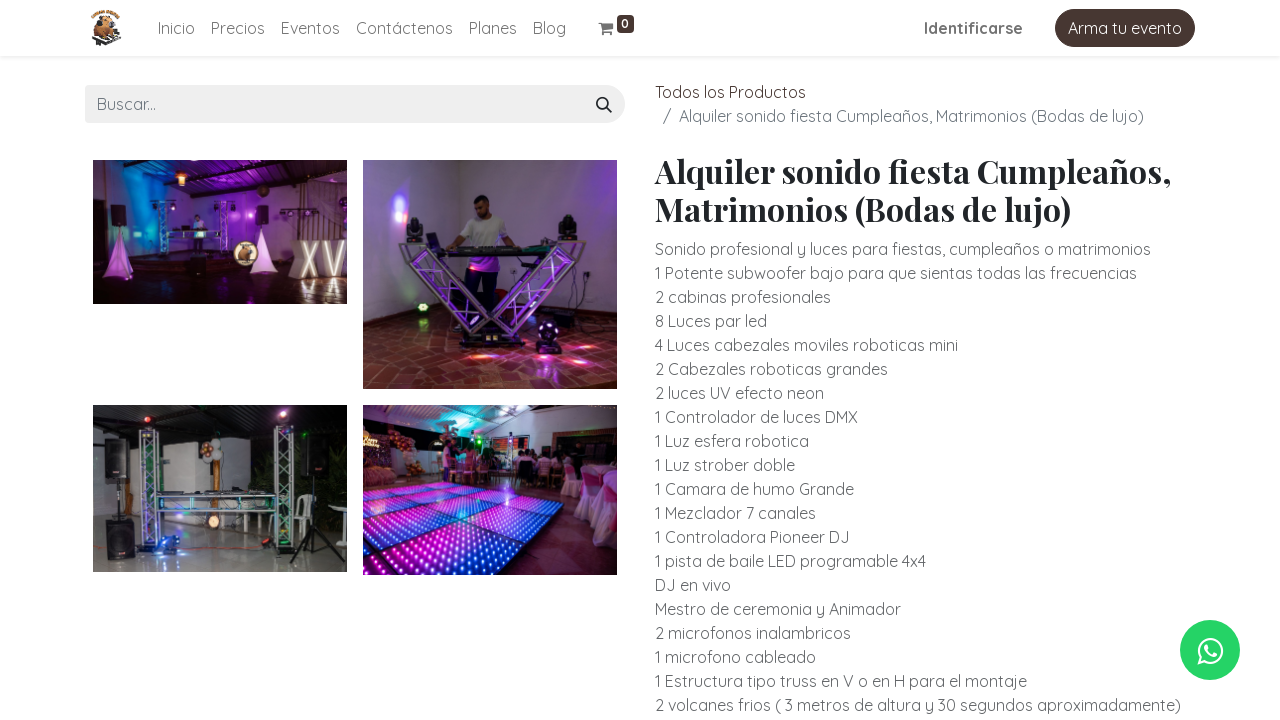

Verified at least one price exists for producto-1
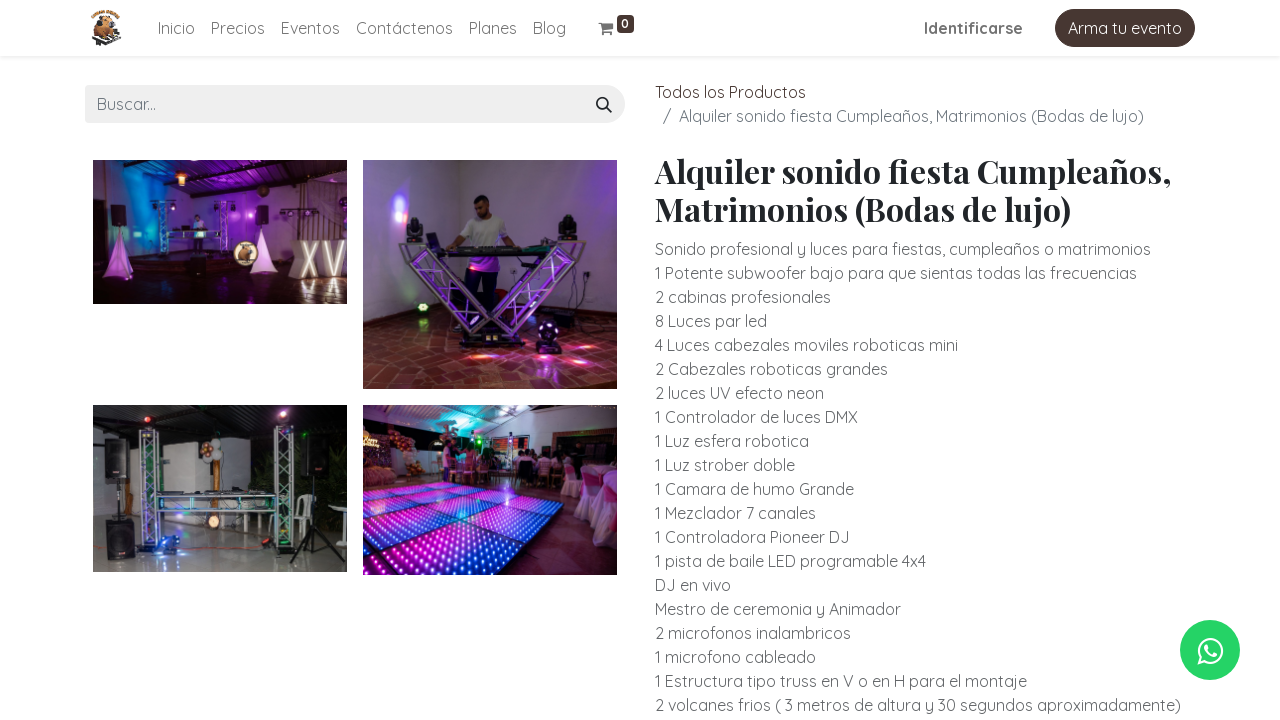

Verified producto-1 price is greater than 0
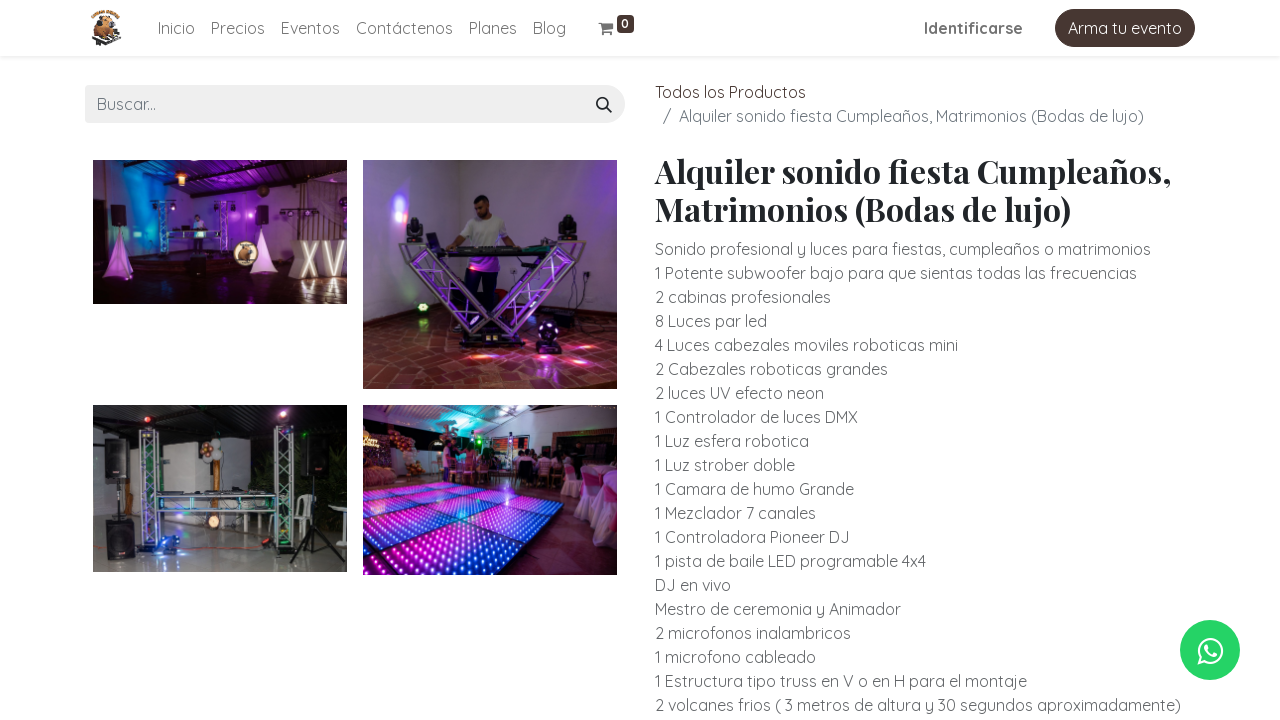

Navigated to producto-2
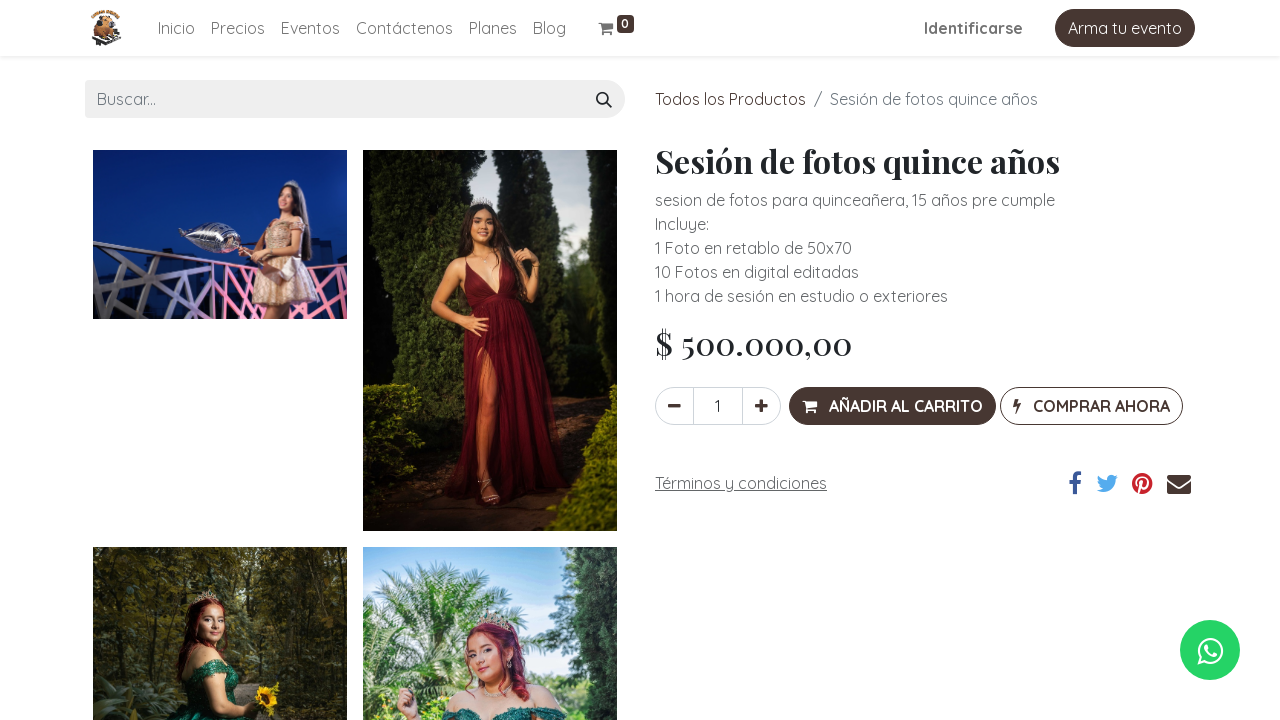

Located all price elements on producto-2
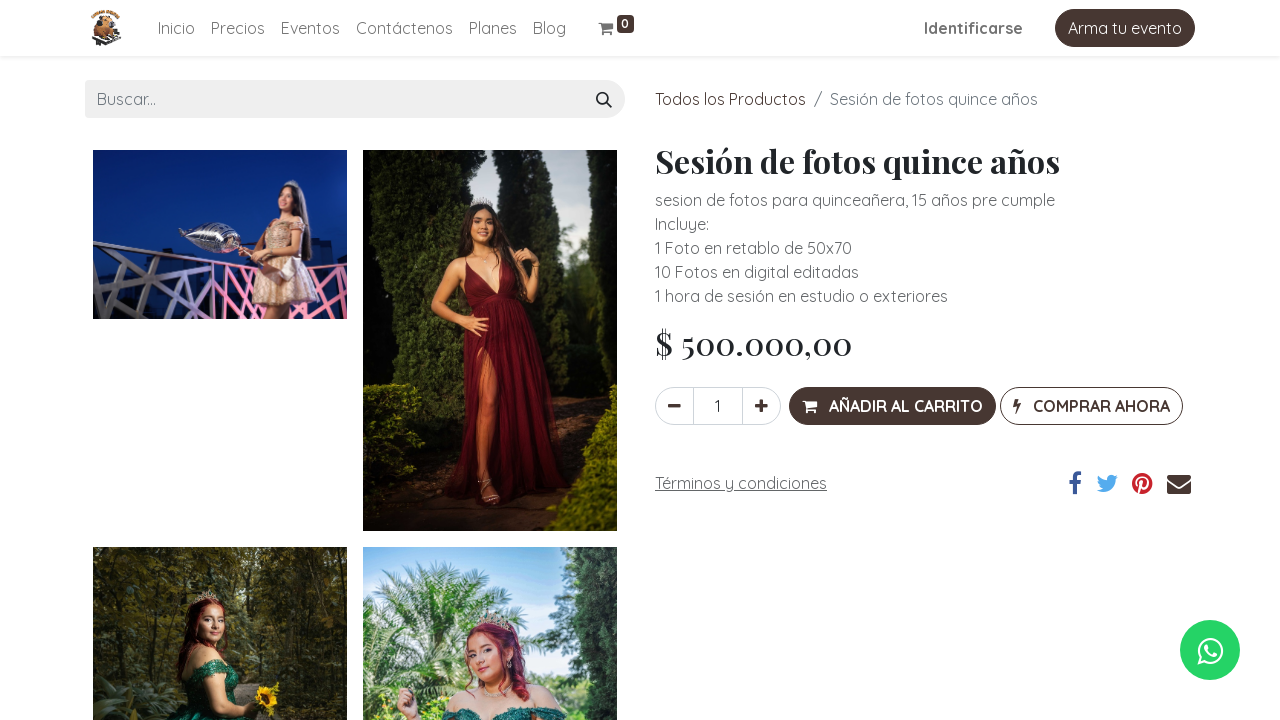

Extracted and parsed prices from producto-2
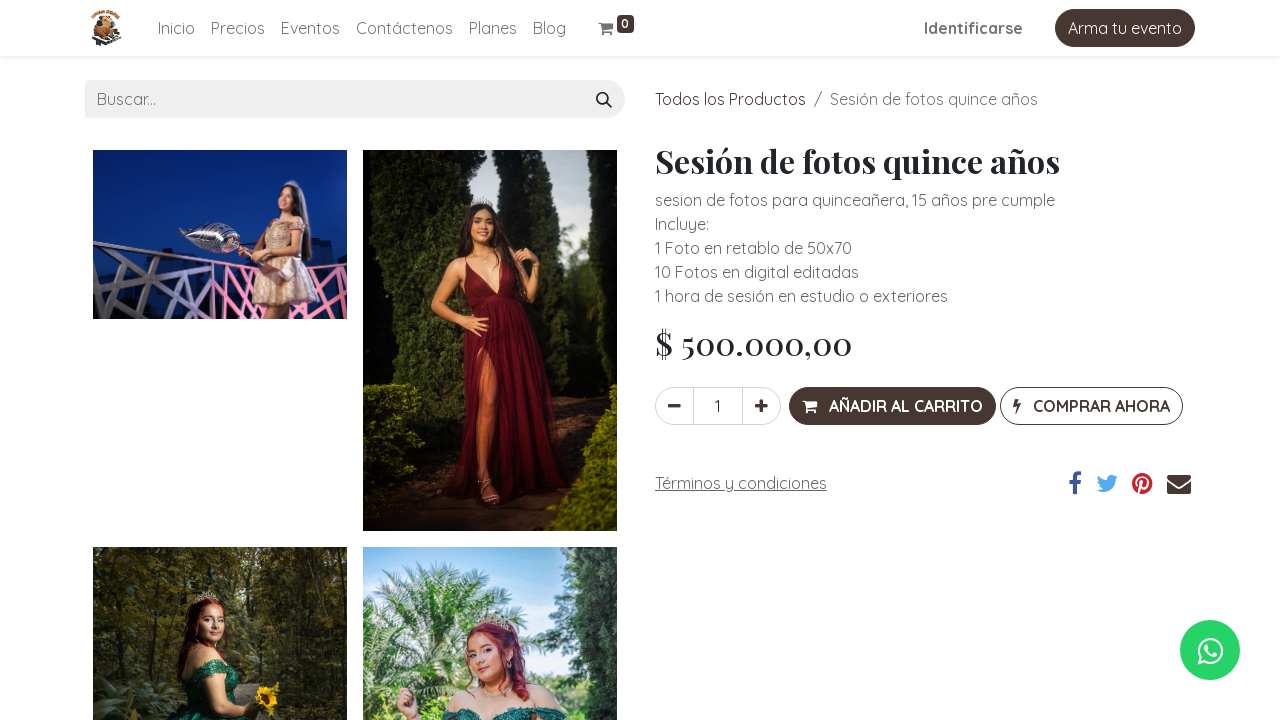

Verified at least one price exists for producto-2
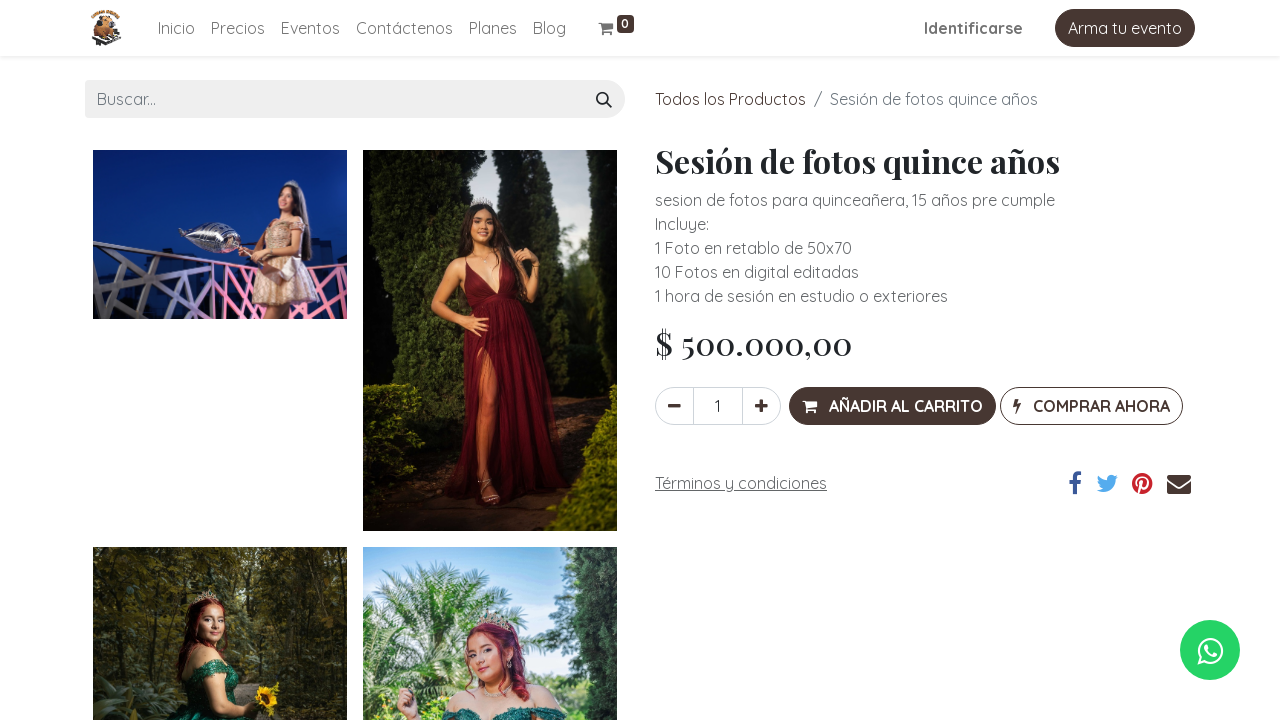

Verified producto-2 price is greater than 0
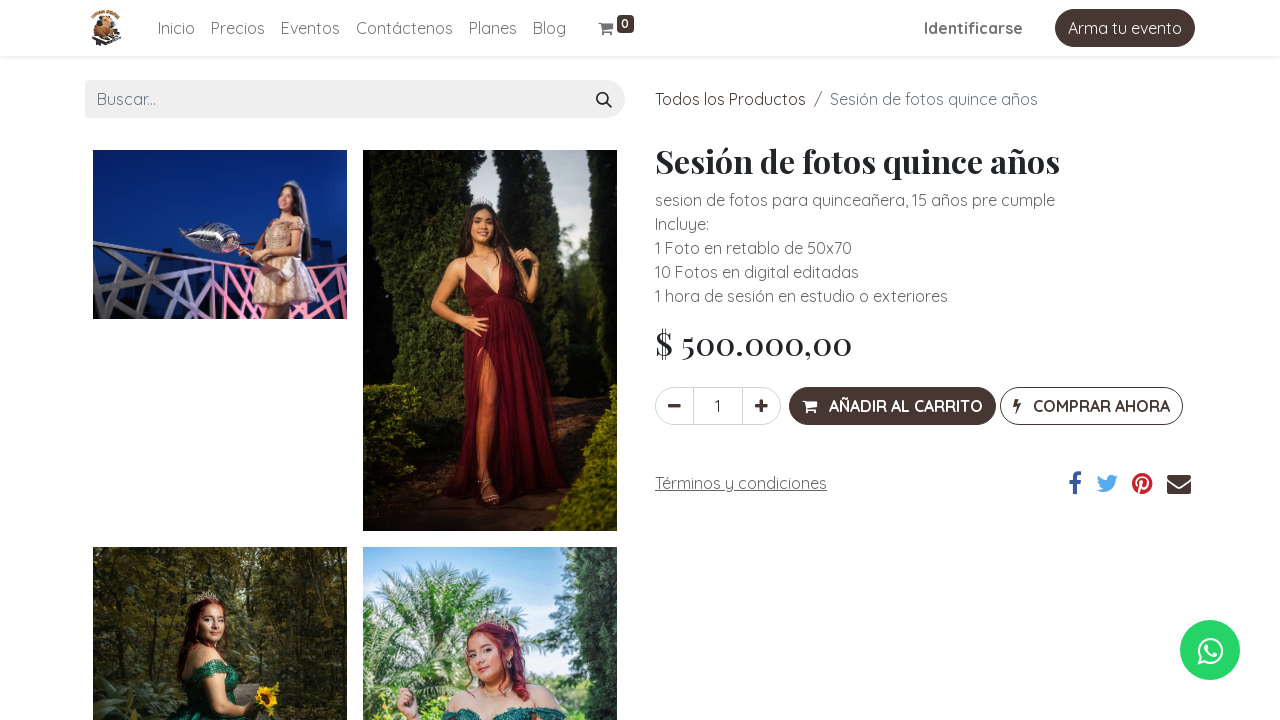

Navigated to producto-3
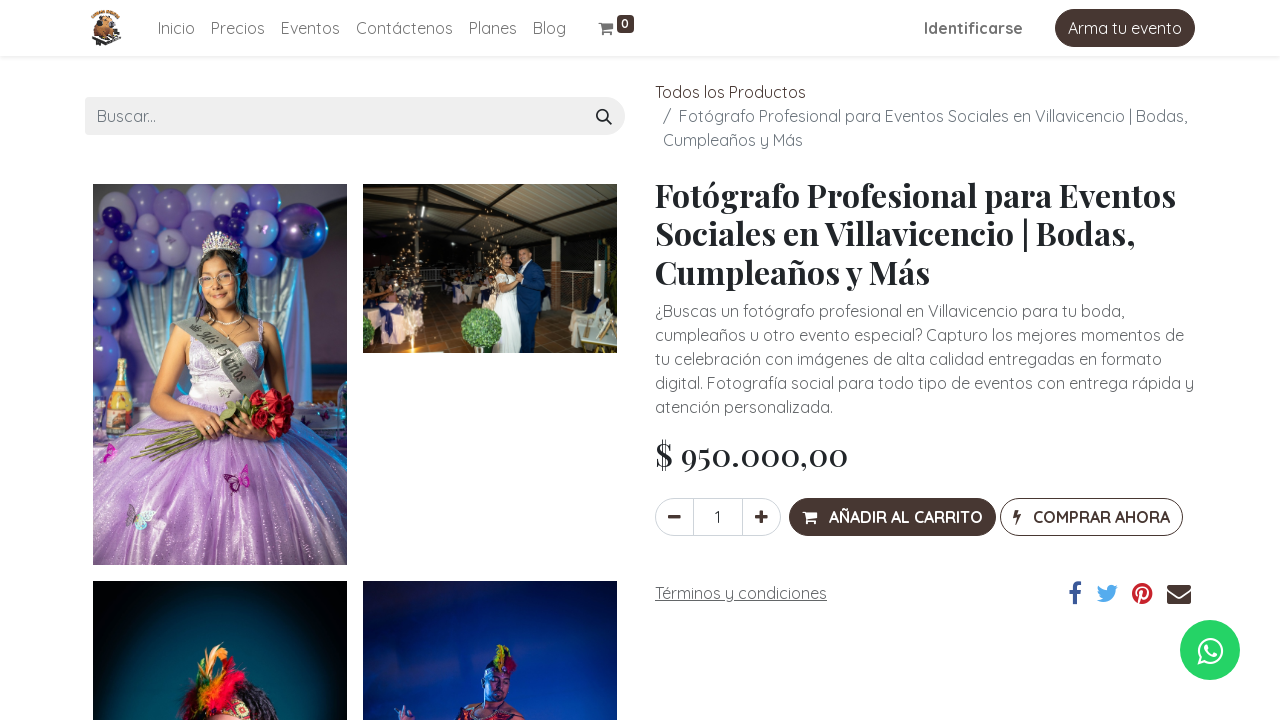

Located all price elements on producto-3
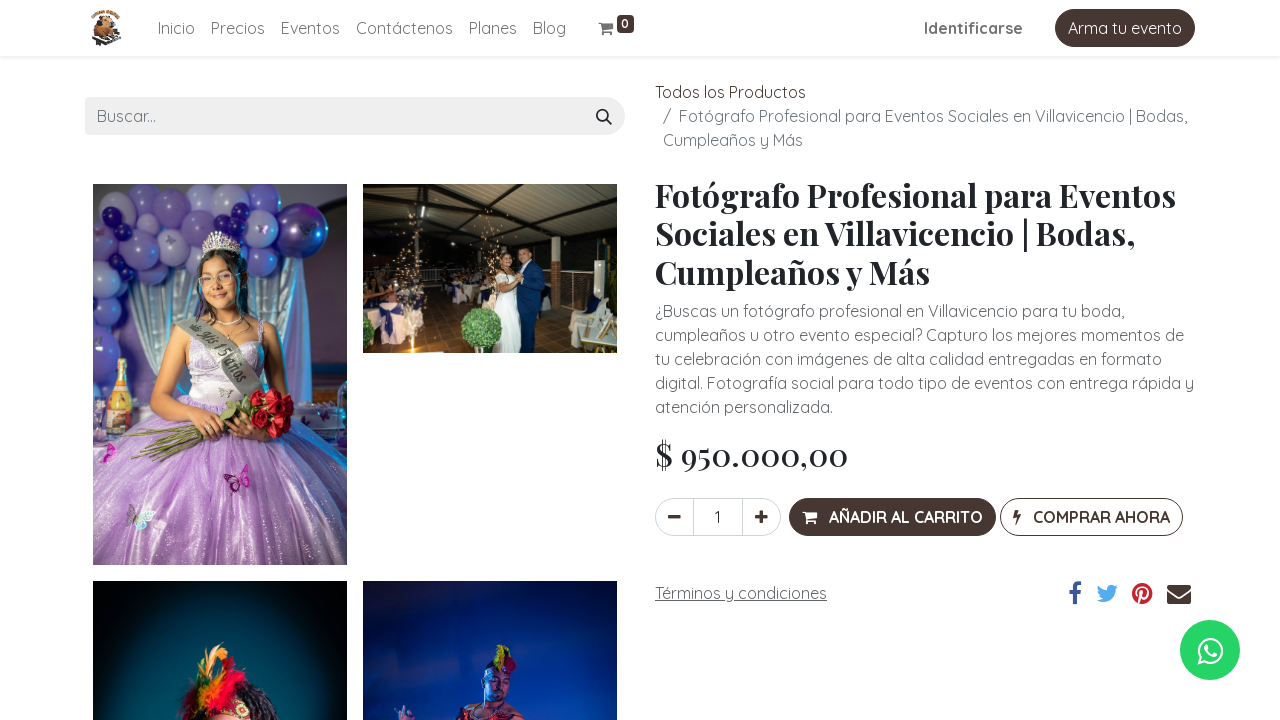

Extracted and parsed prices from producto-3
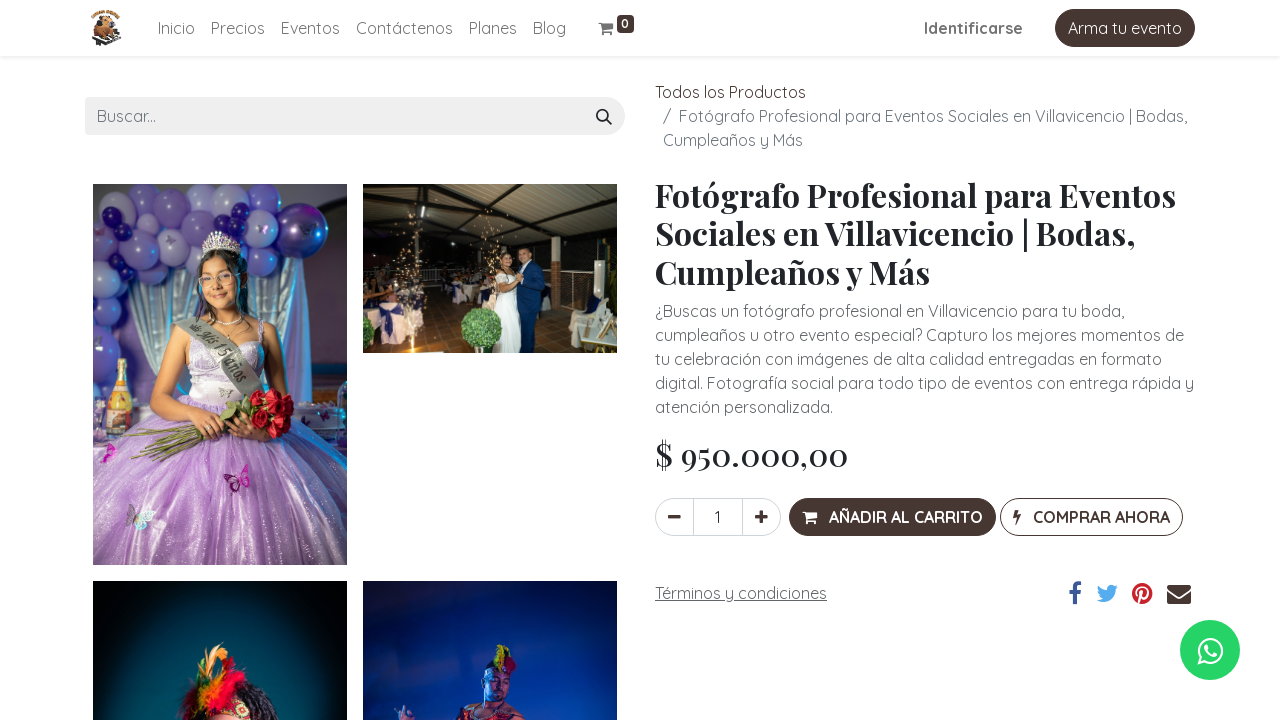

Verified at least one price exists for producto-3
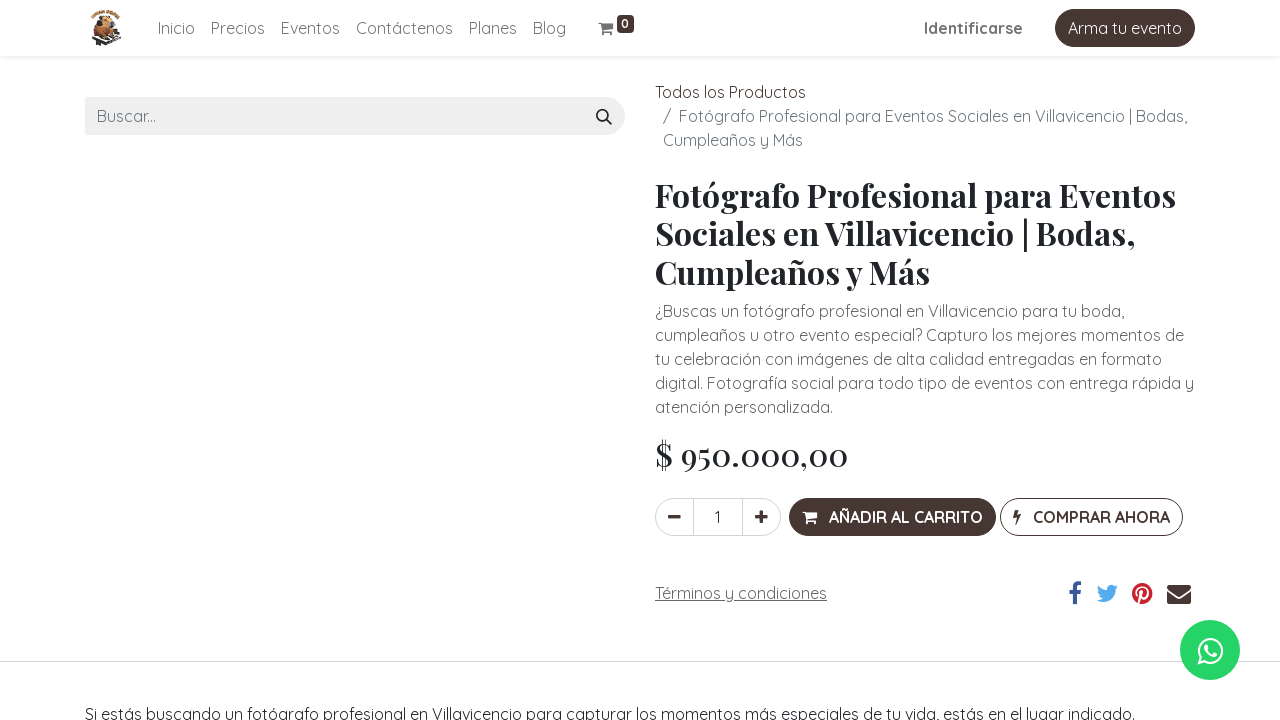

Verified producto-3 price is greater than 0
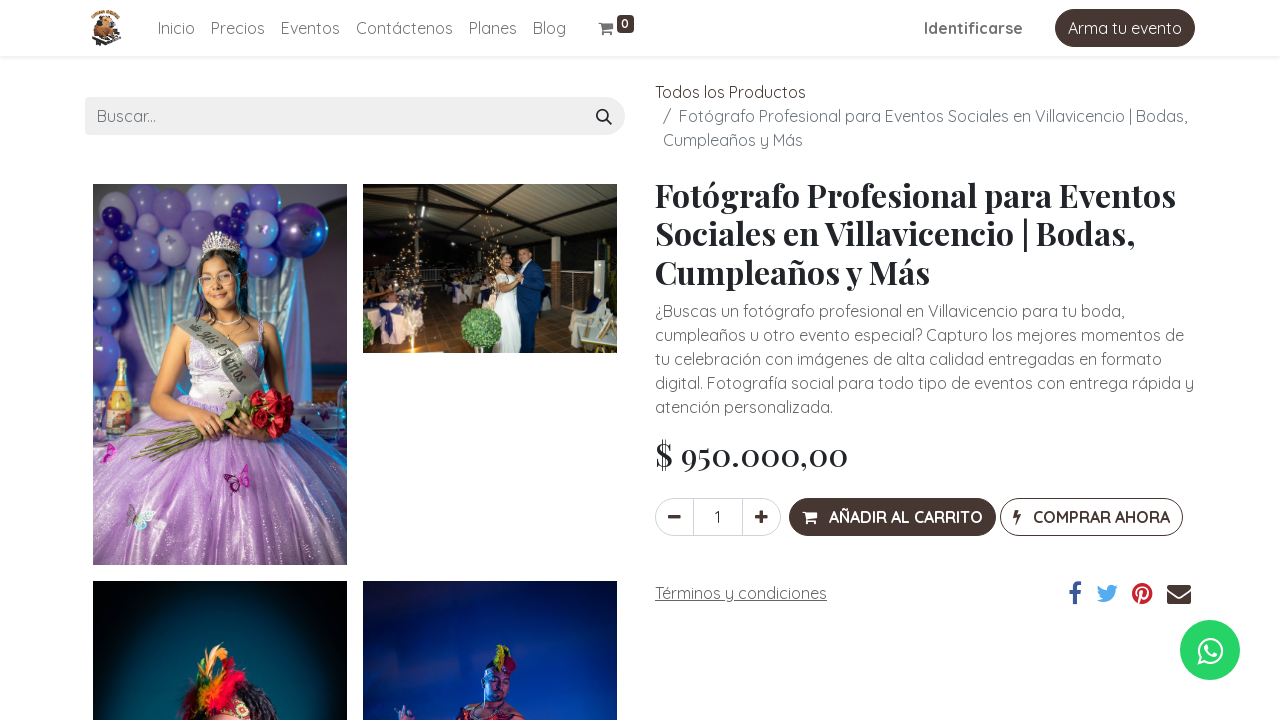

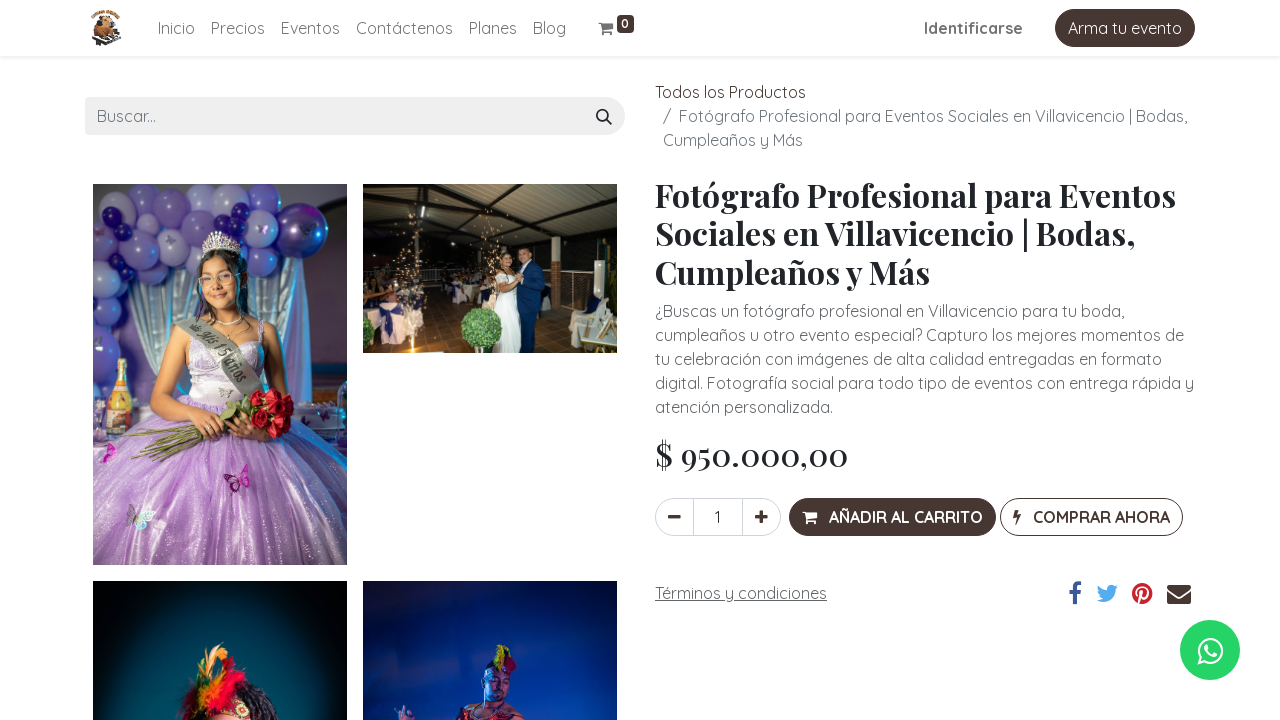